Tests the user registration form on Parabank by filling in all required fields (personal information, address, contact details, and account credentials) and submitting the registration.

Starting URL: https://parabank.parasoft.com/parabank/register.htm

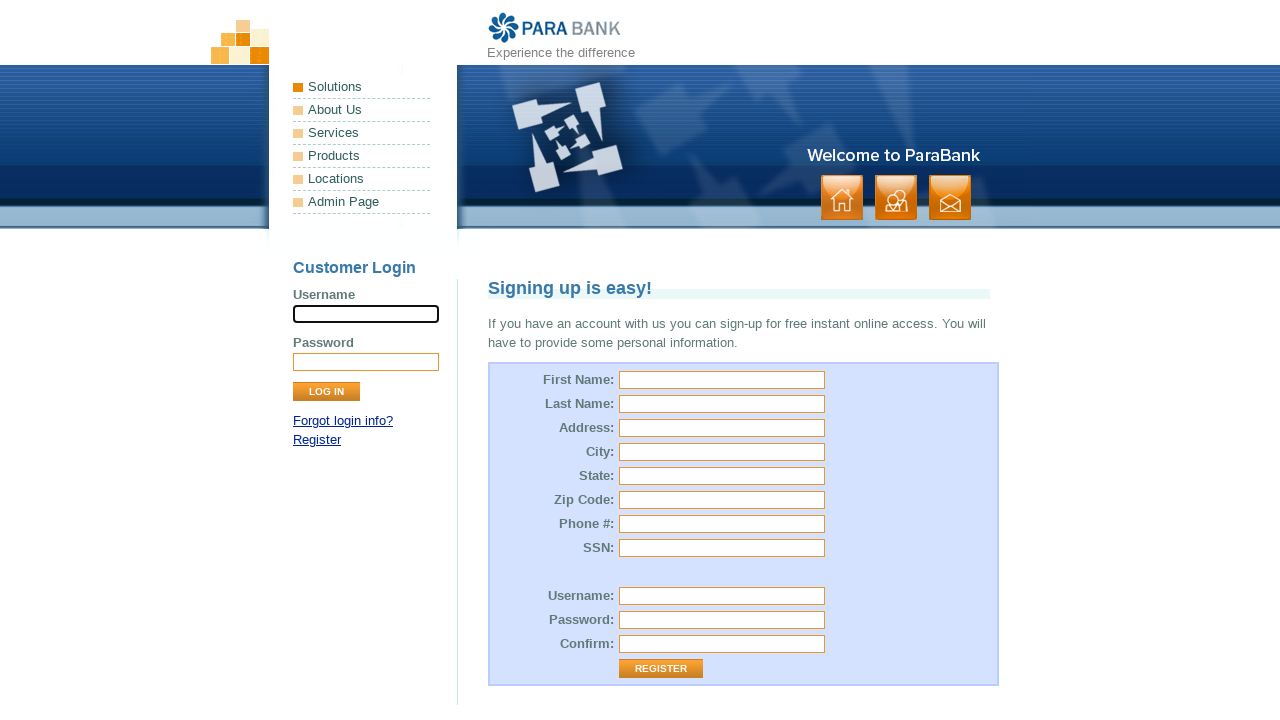

Filled first name field with 'Maria' on input[name='customer.firstName']
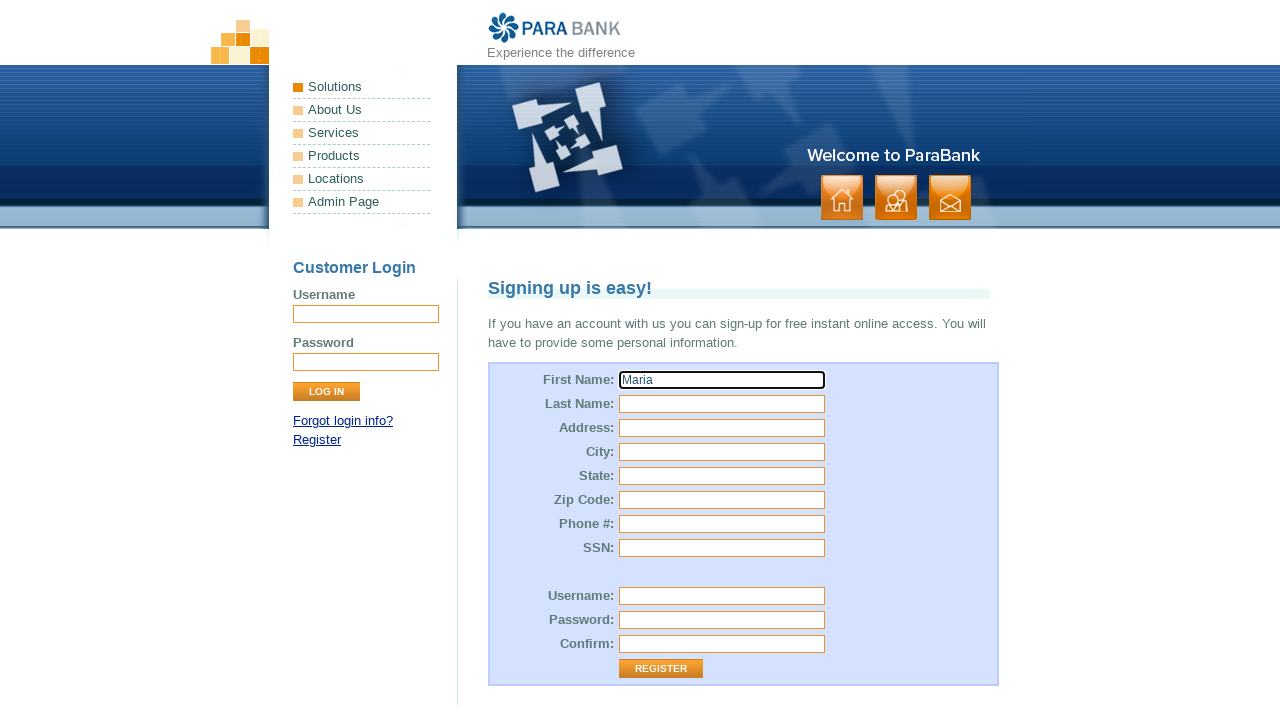

Filled last name field with 'Johnson' on input[name='customer.lastName']
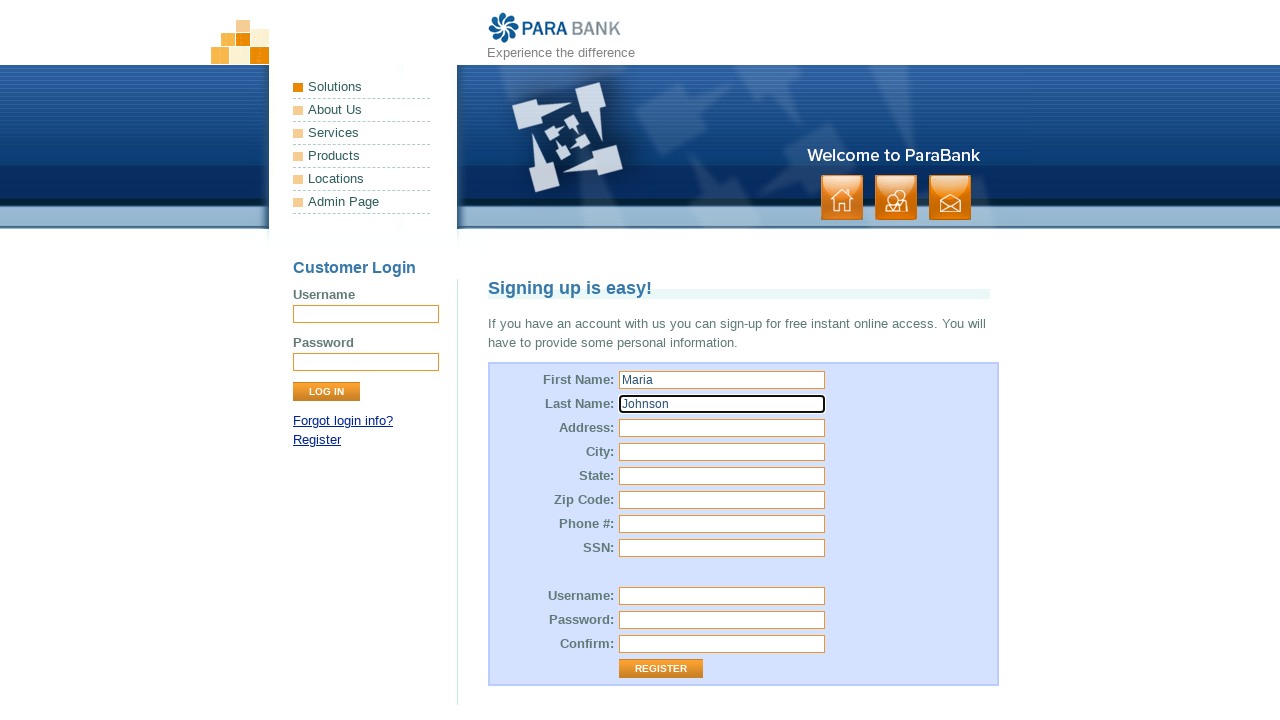

Filled street address with '742 Evergreen Terrace' on #customer\.address\.street
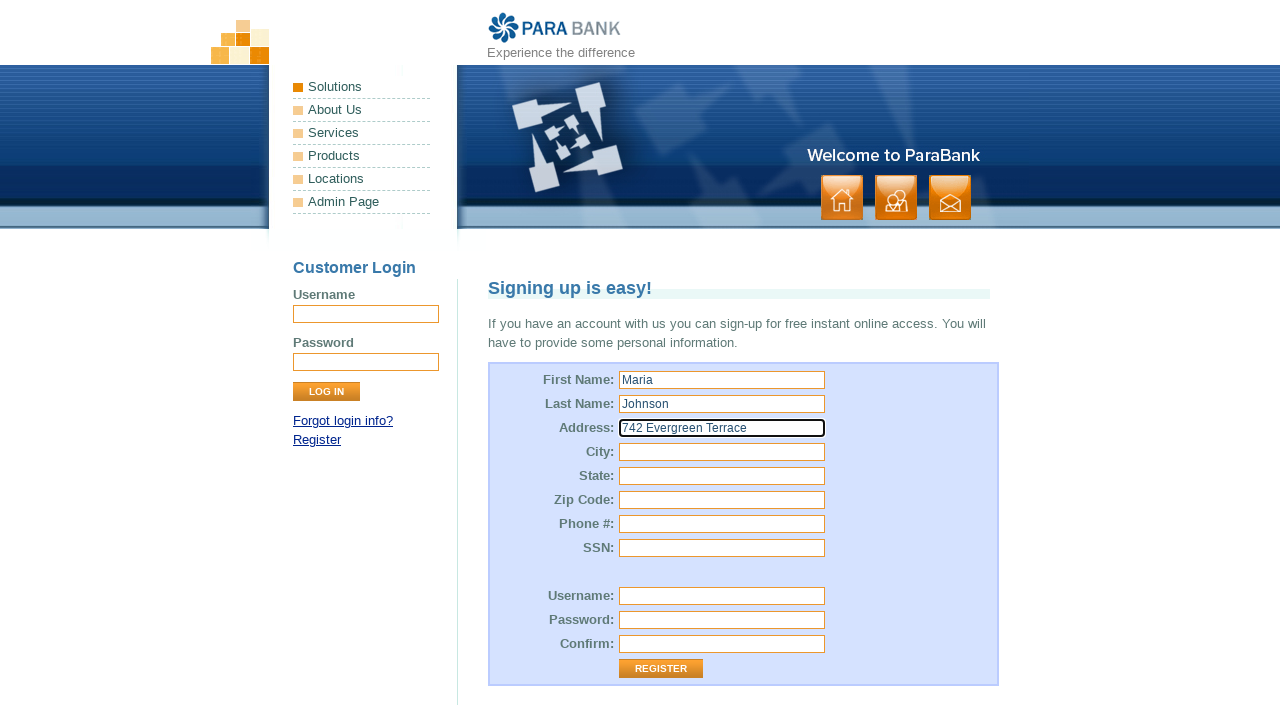

Filled city field with 'Springfield' on #customer\.address\.city
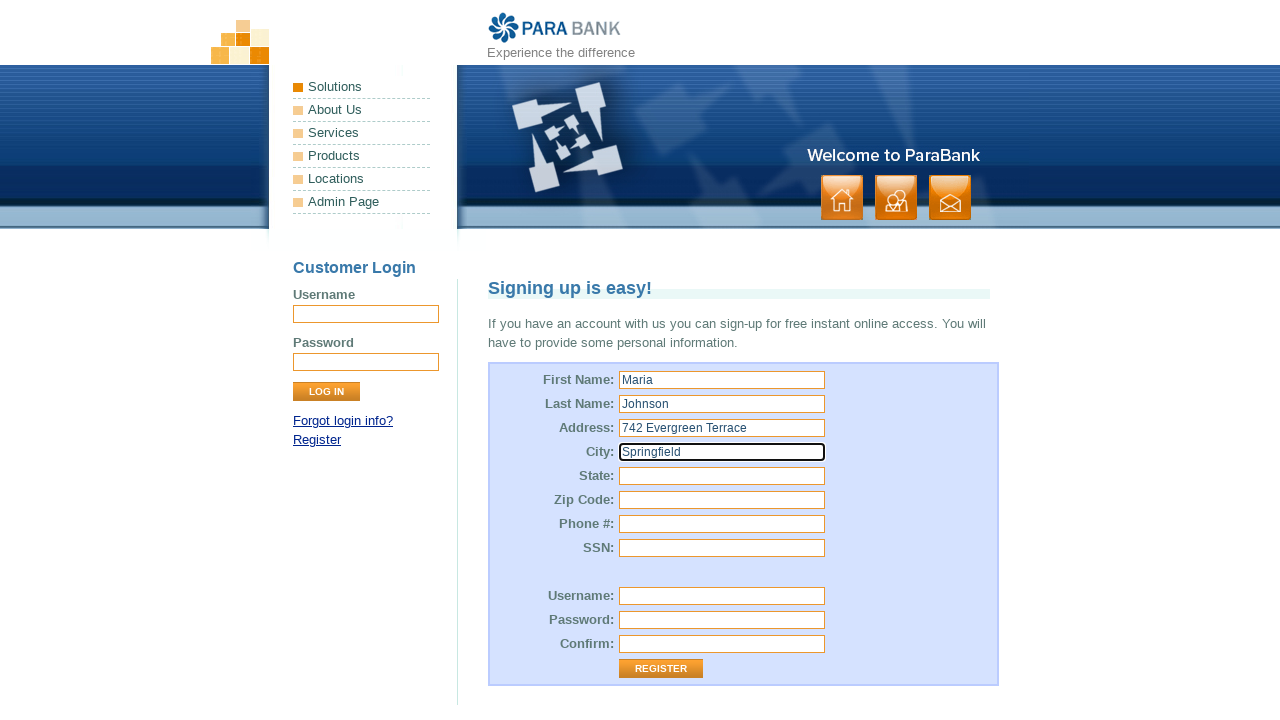

Filled state field with 'Illinois' on #customer\.address\.state
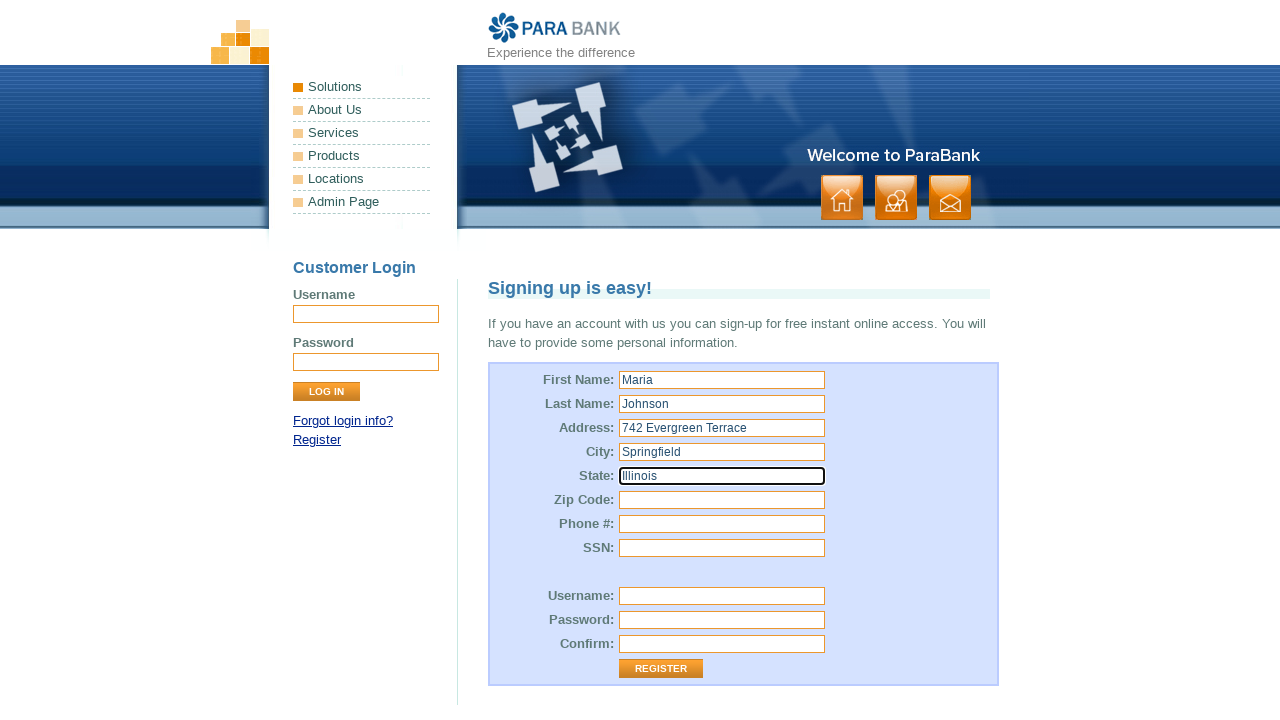

Filled zip code field with '62704' on #customer\.address\.zipCode
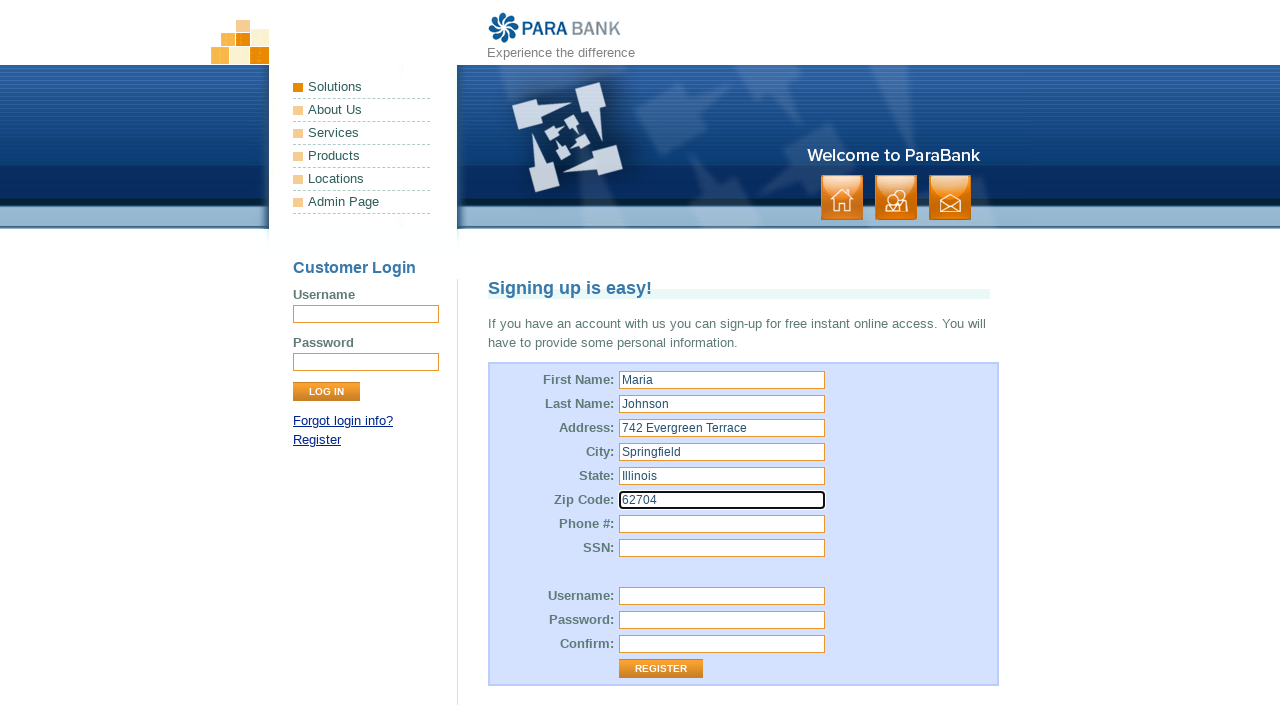

Filled phone number field with '5551234567' on #customer\.phoneNumber
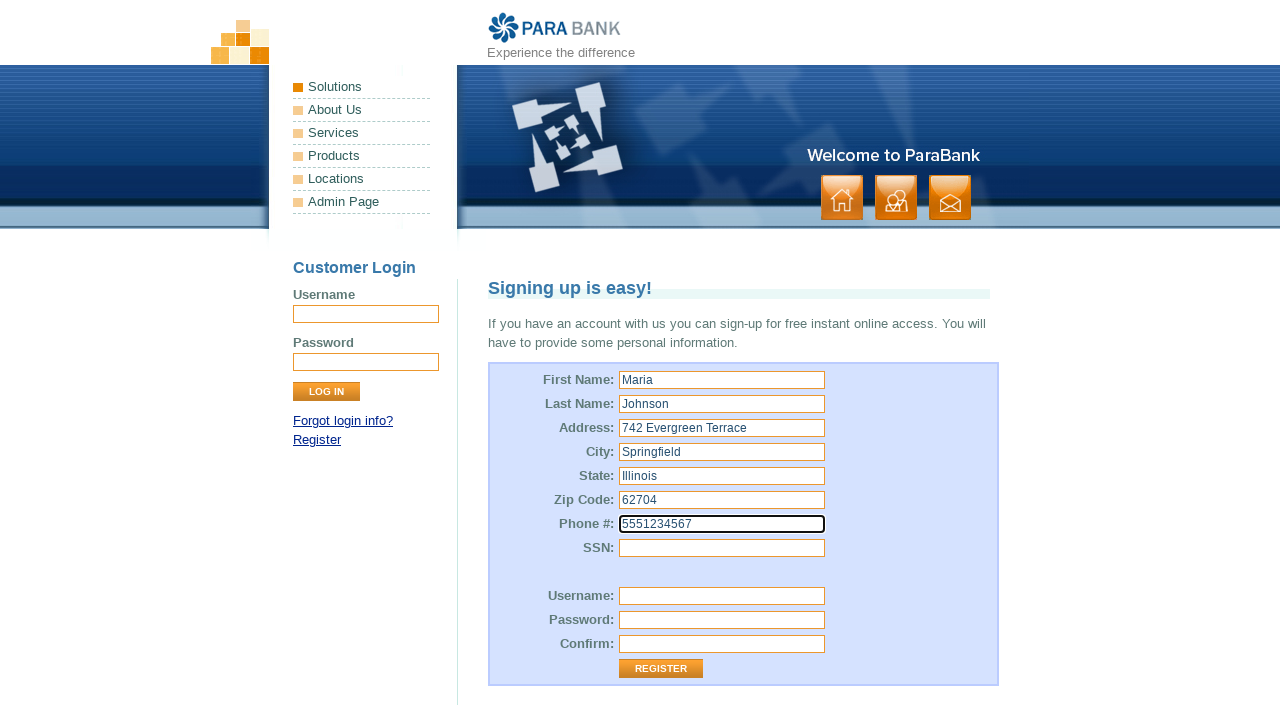

Filled SSN field with '456' on #customer\.ssn
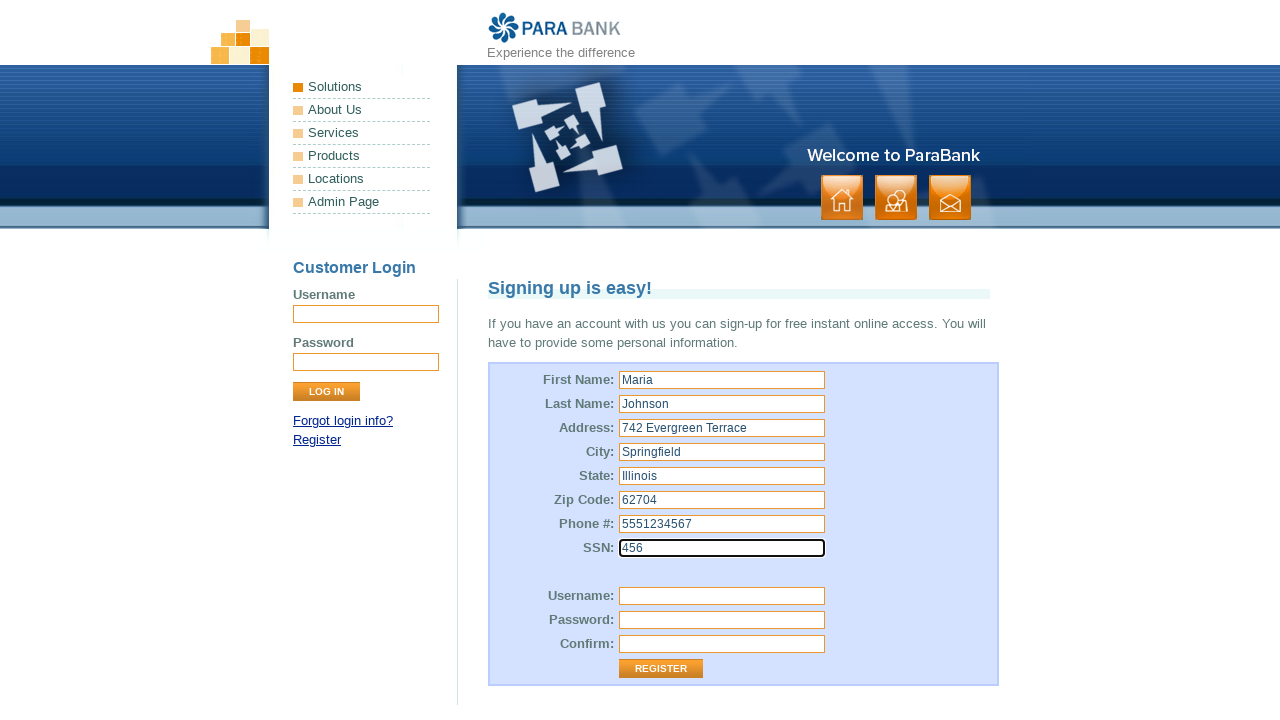

Filled username field with 'MariaJ9904' on #customer\.username
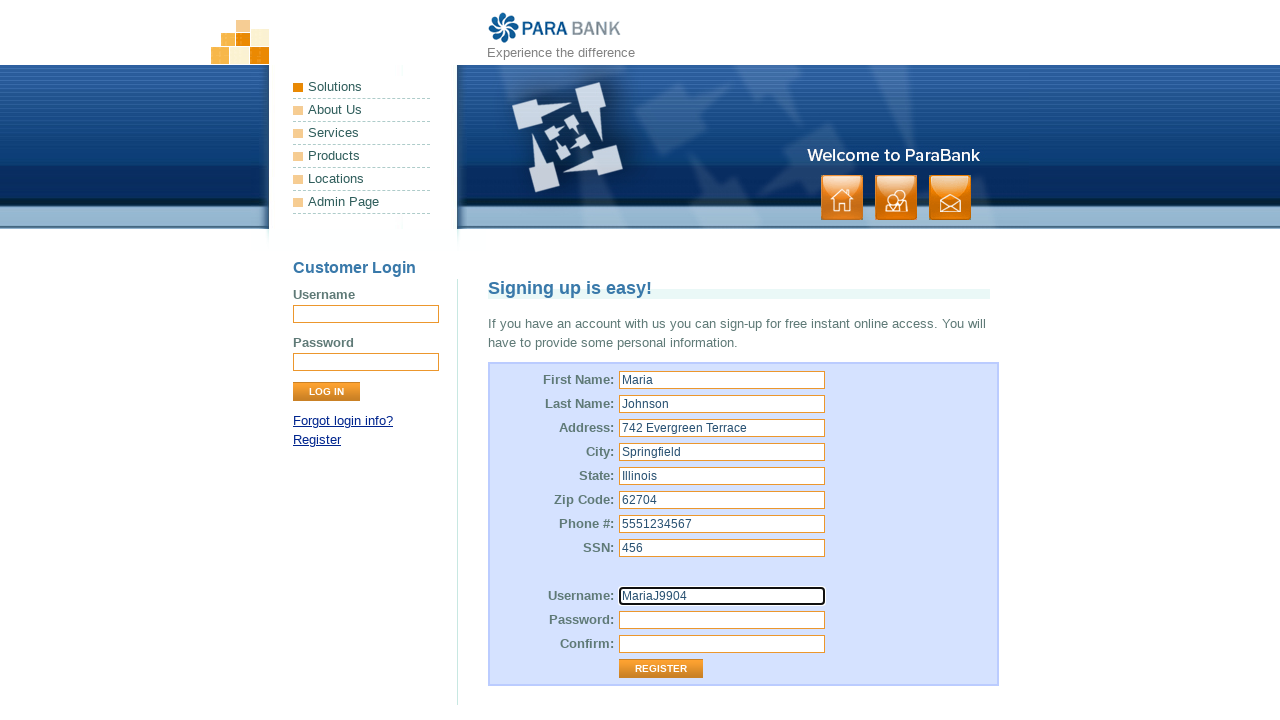

Filled password field with 'TestPass@789' on #customer\.password
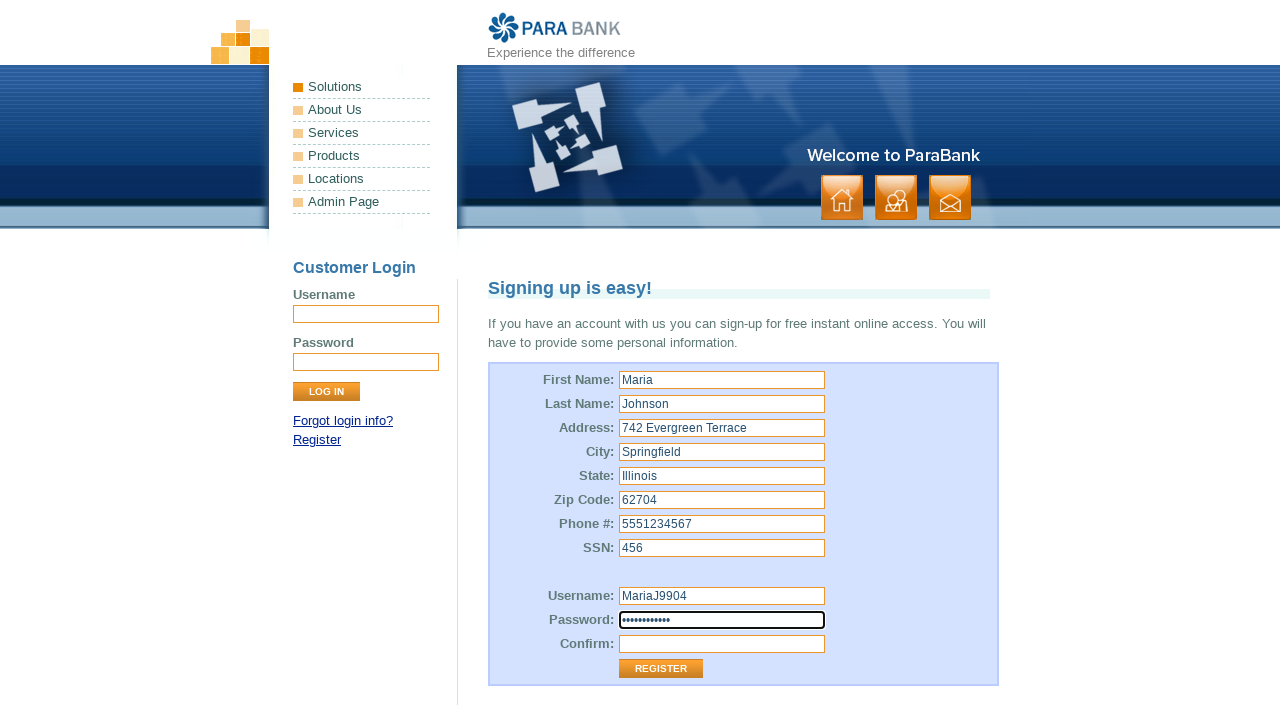

Filled confirm password field with 'TestPass@789' on #repeatedPassword
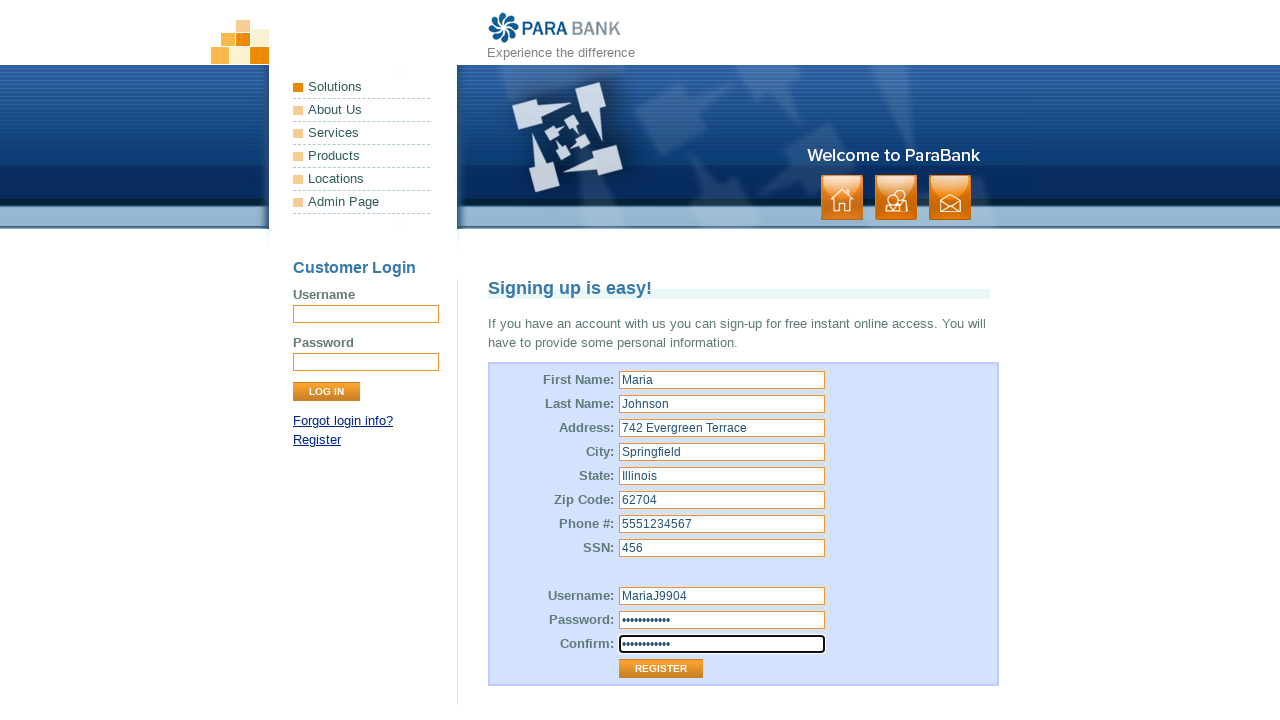

Clicked Register button to submit the form at (661, 669) on input[value='Register']
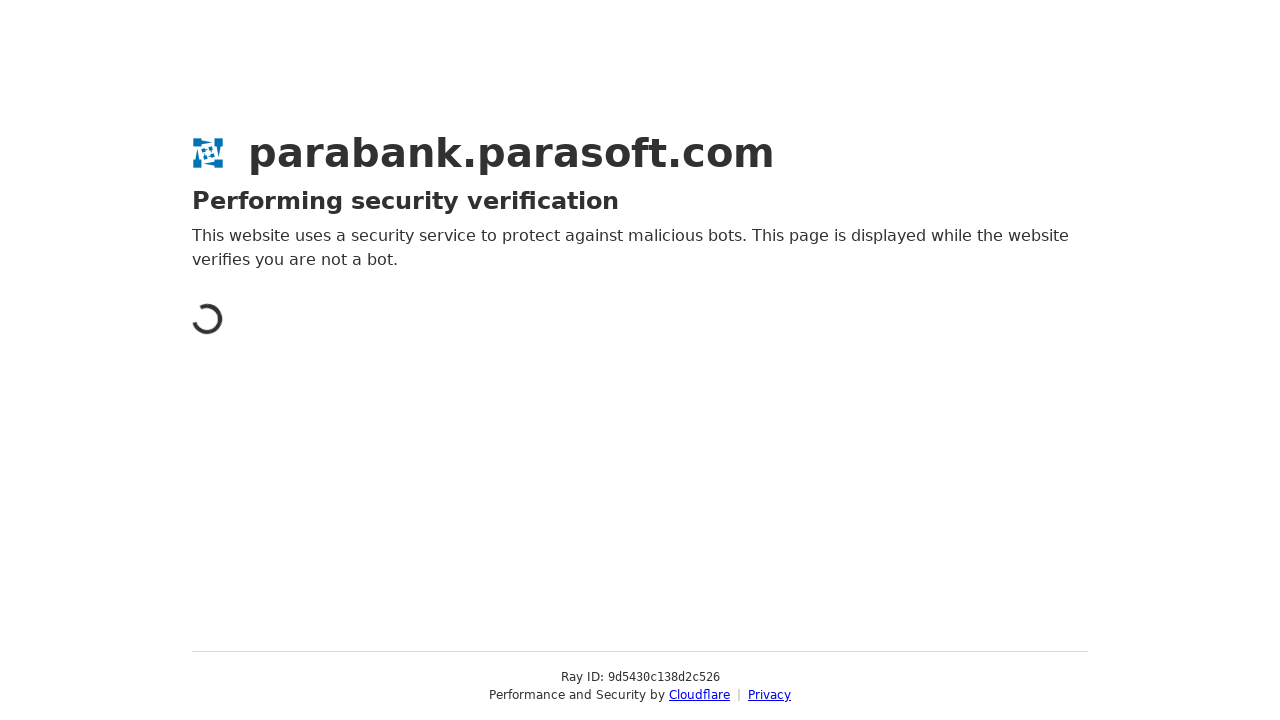

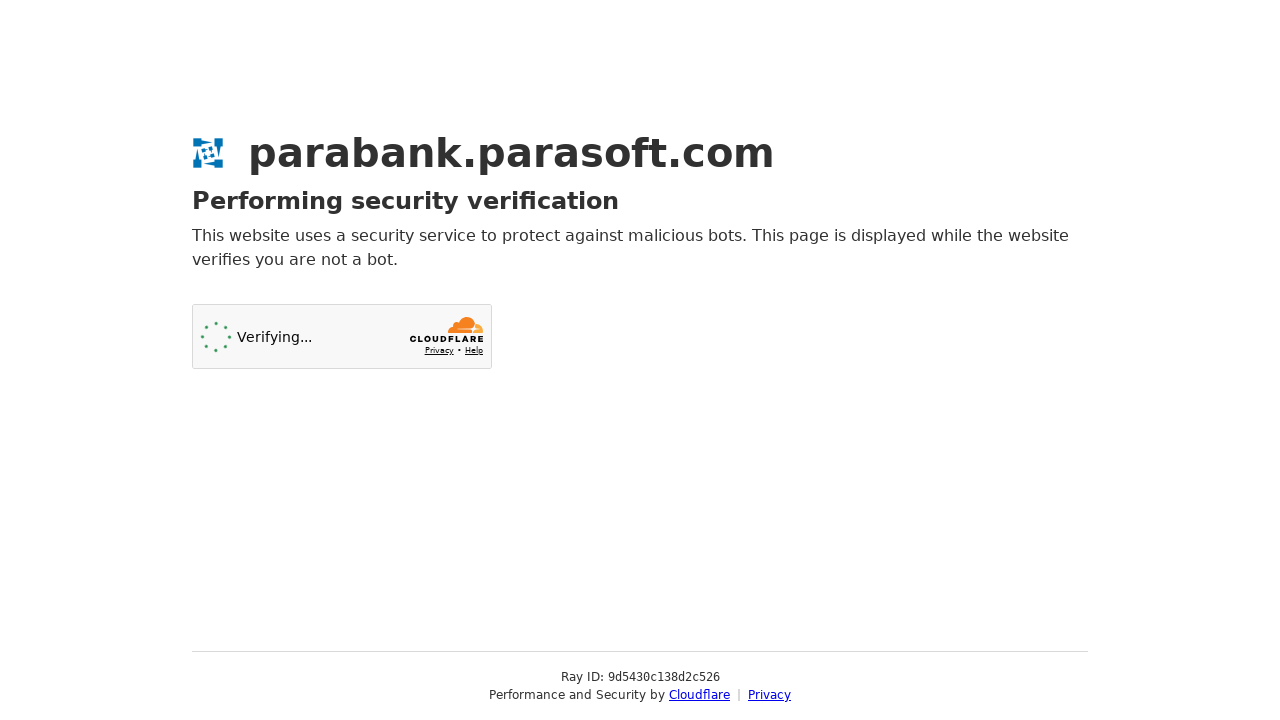